Tests form submission on the Formy project demo site by filling out personal information fields including first name, last name, job title, education level, gender, years of experience, and date, then clicking the submit button.

Starting URL: https://formy-project.herokuapp.com/form

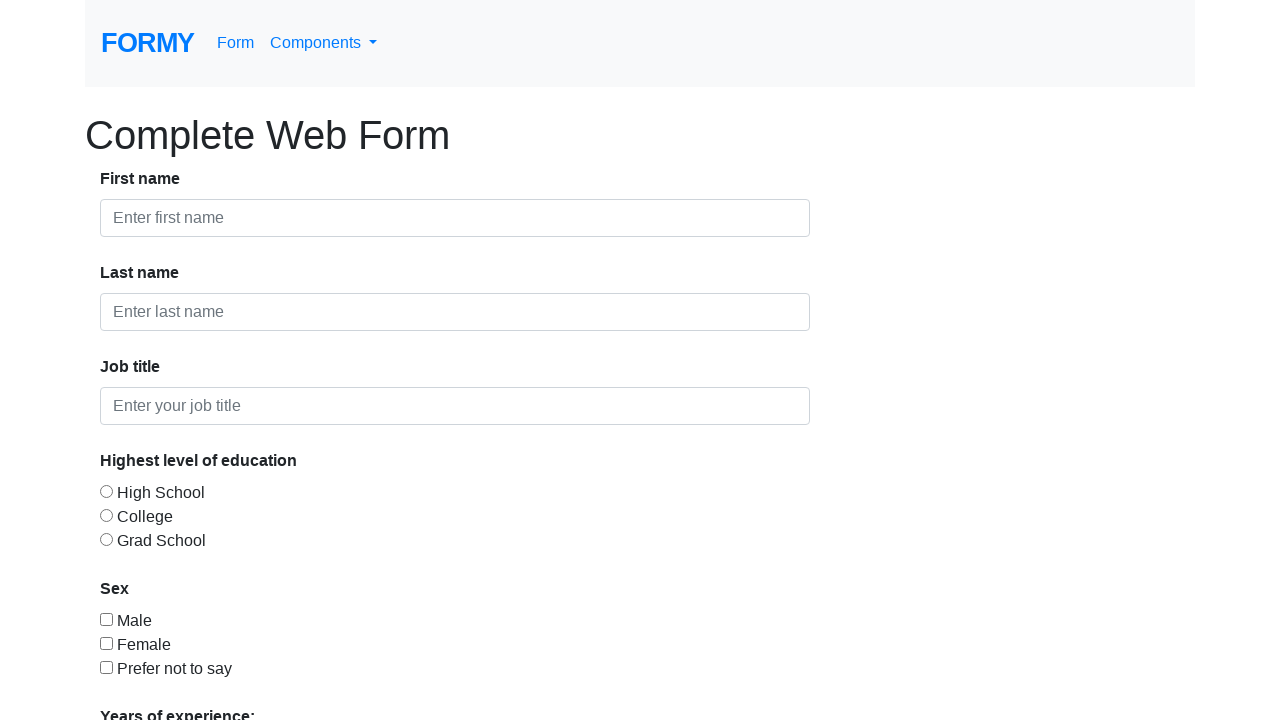

Filled first name field with 'Anne' on #first-name
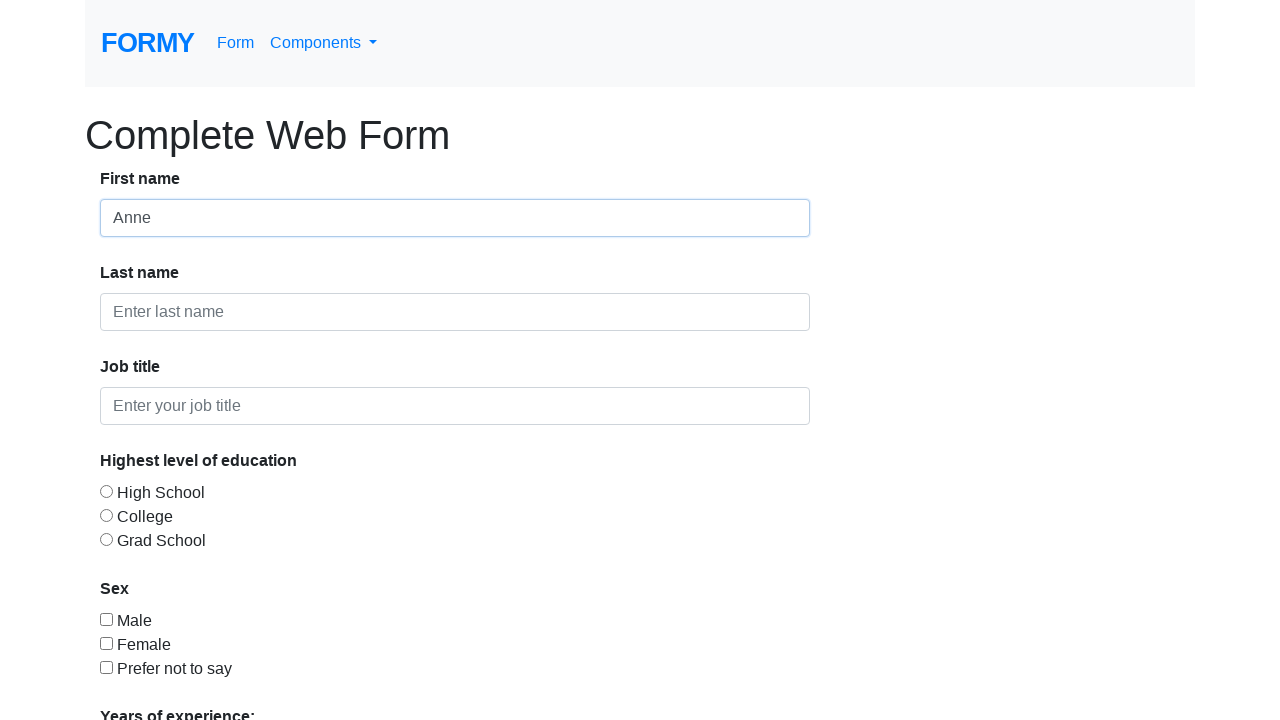

Filled last name field with 'Fadia' on #last-name
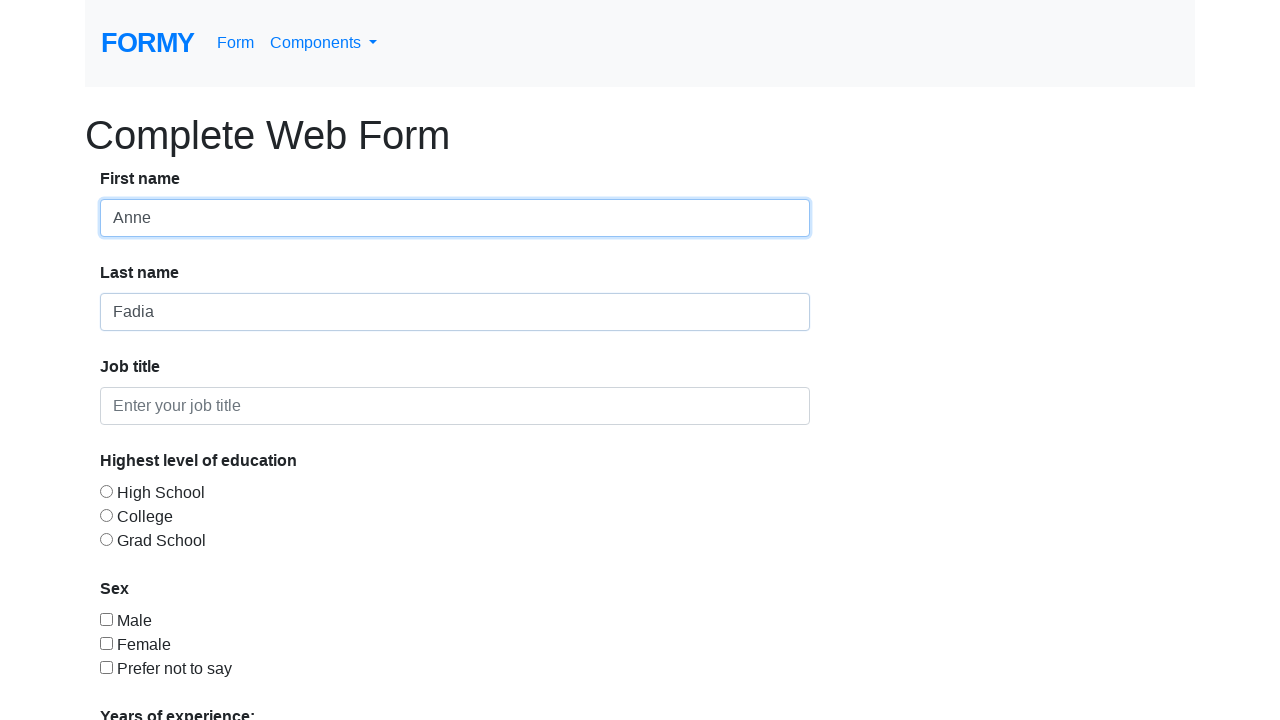

Filled job title field with 'Programmer' on #job-title
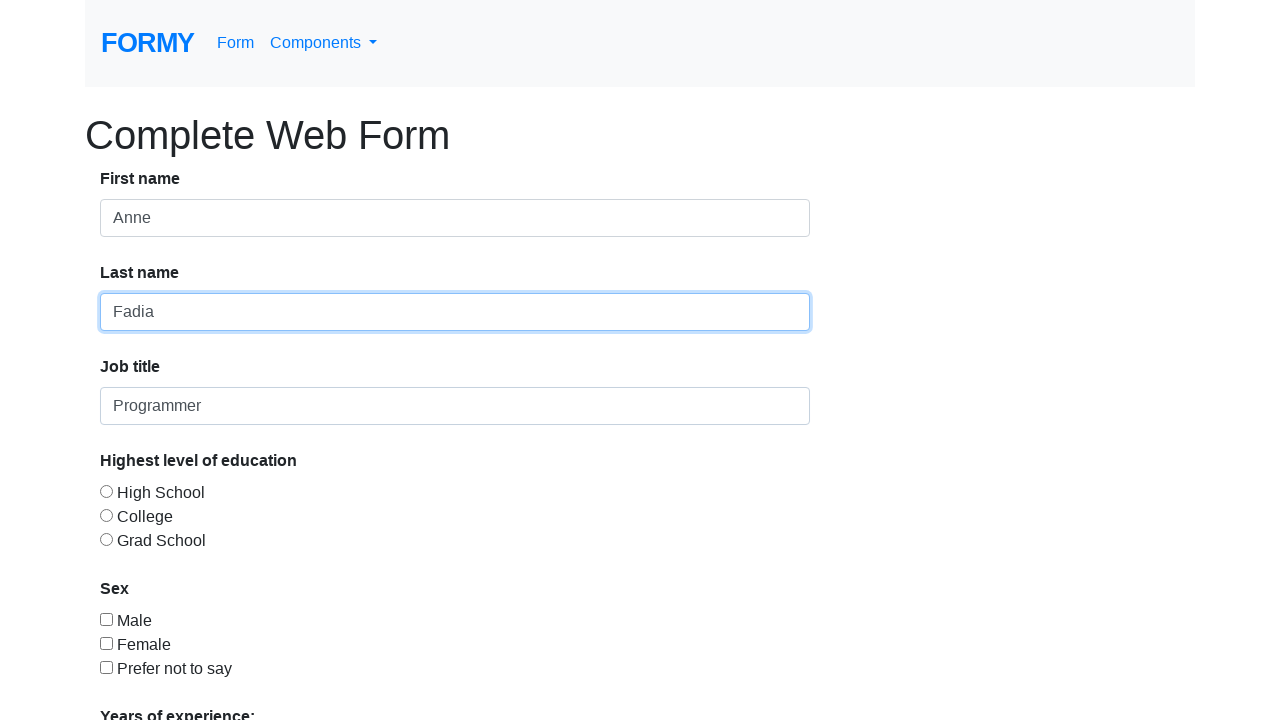

Selected High School education level at (106, 491) on #radio-button-1
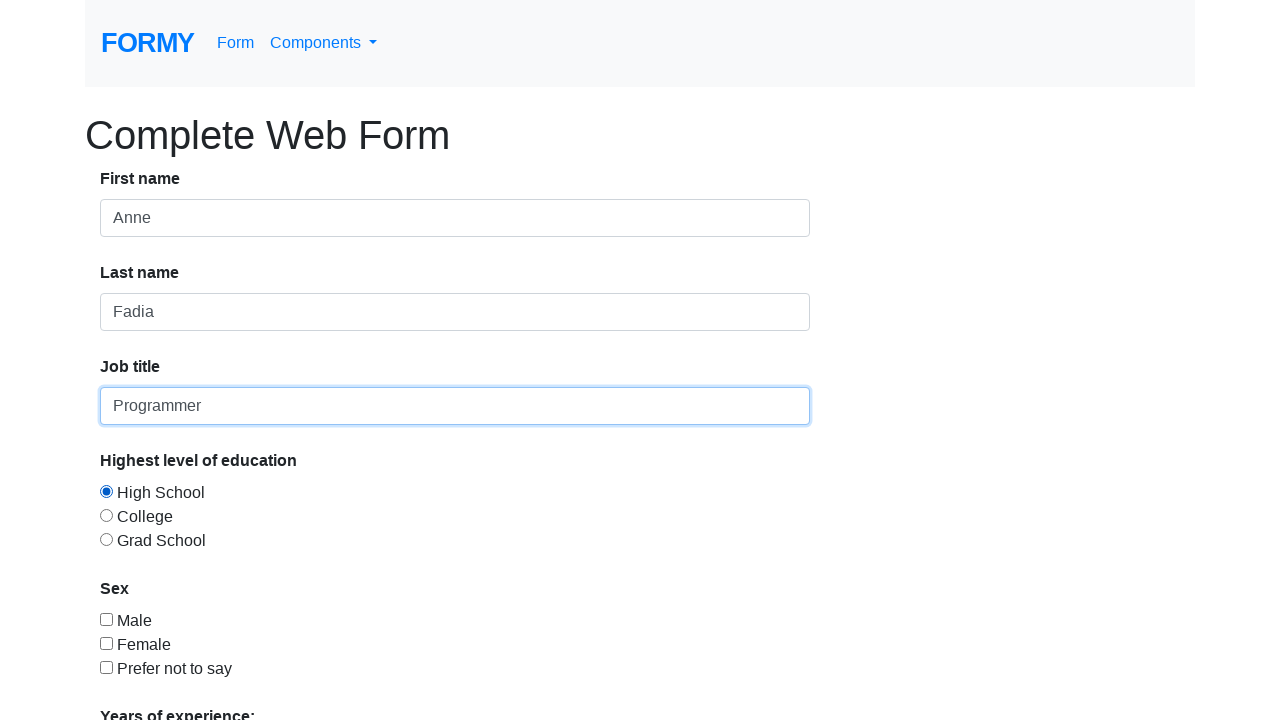

Selected Female gender at (106, 619) on #checkbox-1
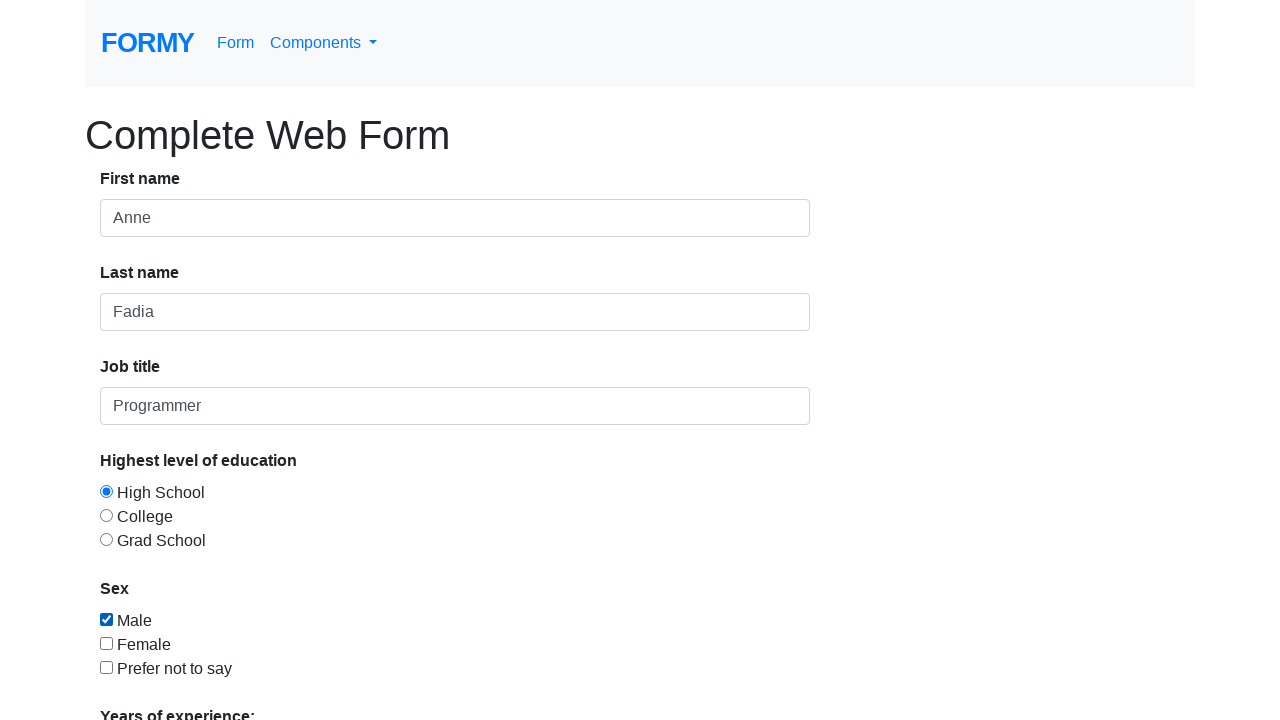

Selected 0-1 years of experience from dropdown on #select-menu
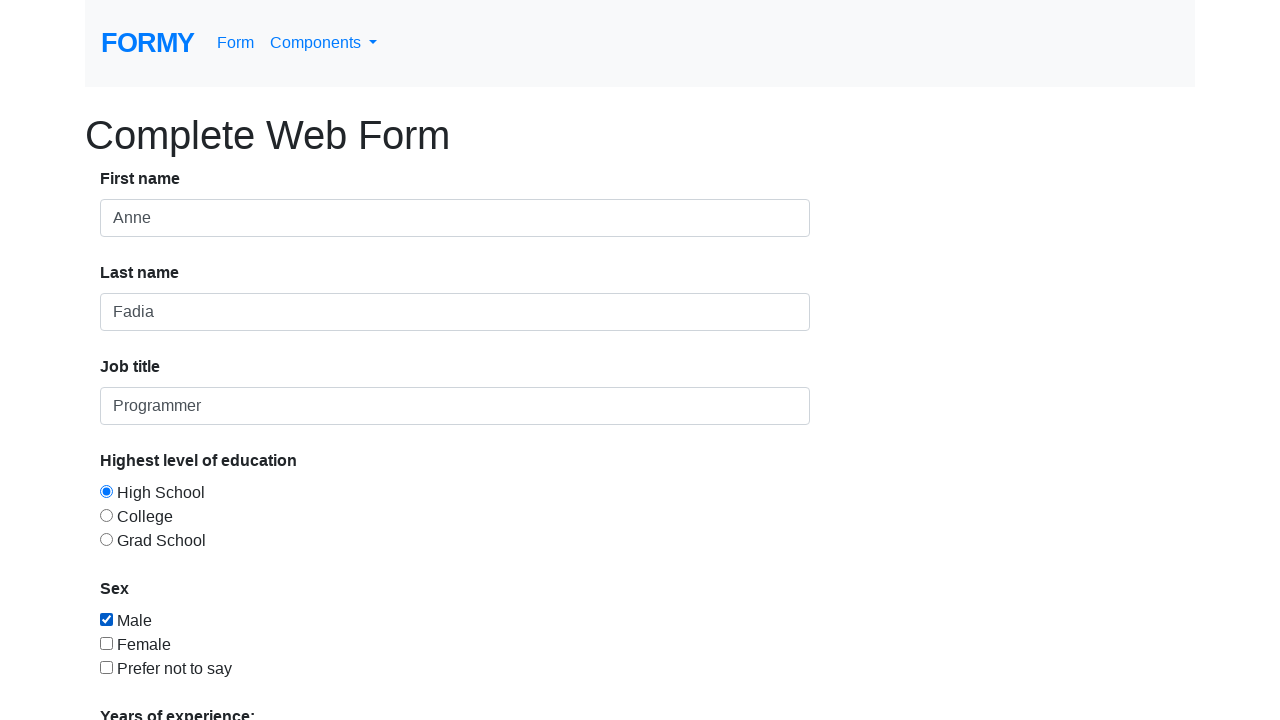

Filled date picker with '09/09/2023' on #datepicker
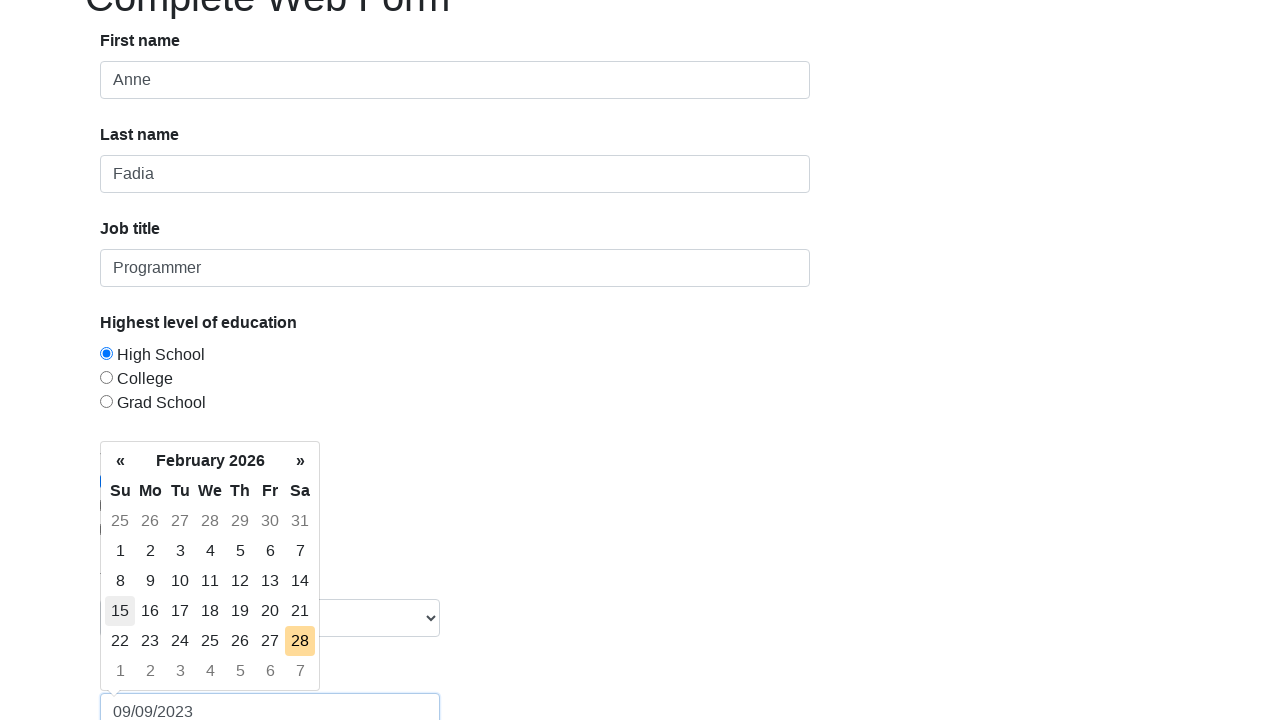

Clicked submit button to submit form at (148, 680) on a.btn.btn-lg.btn-primary
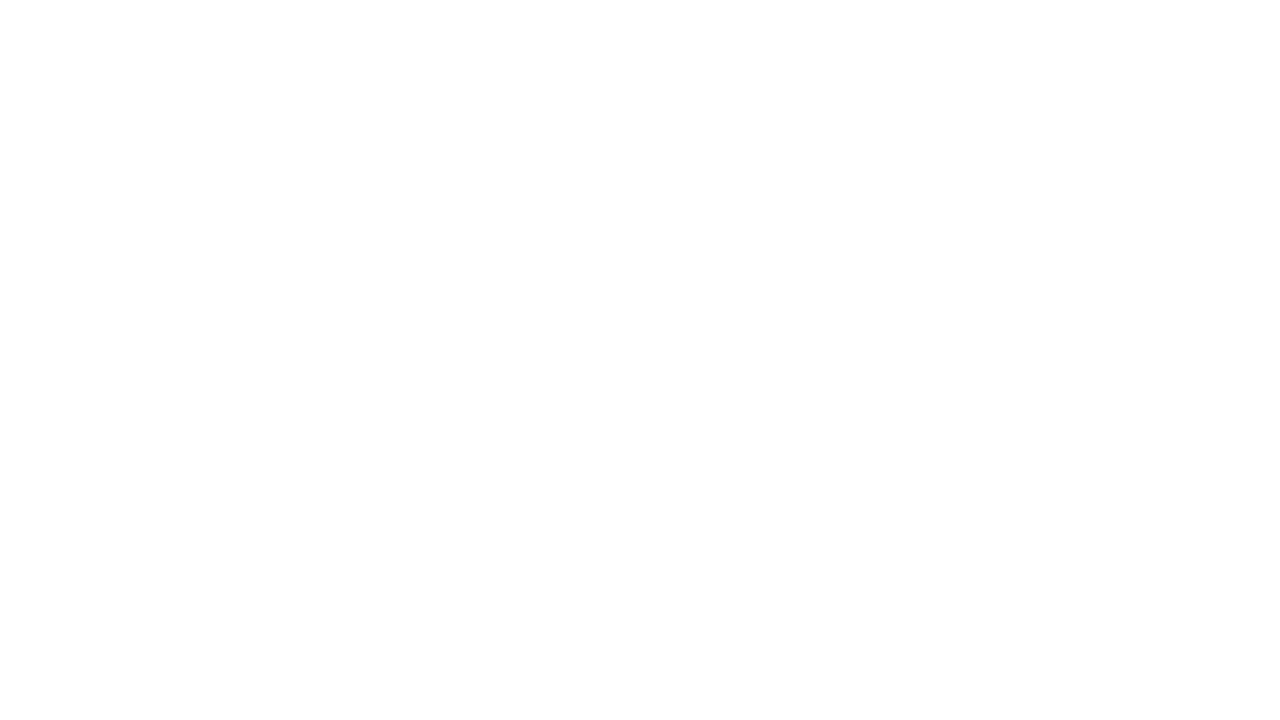

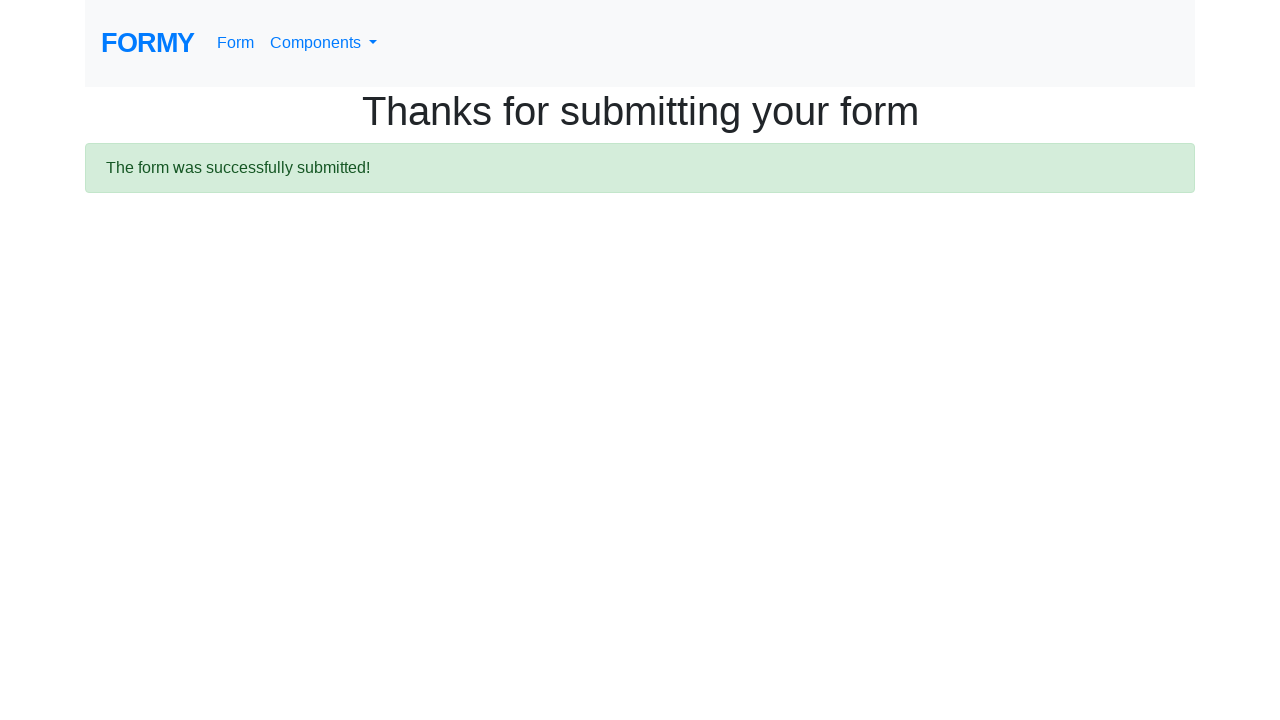